Tests drag and drop functionality by dragging an element and dropping it onto a target area within an iframe

Starting URL: https://jqueryui.com/droppable/

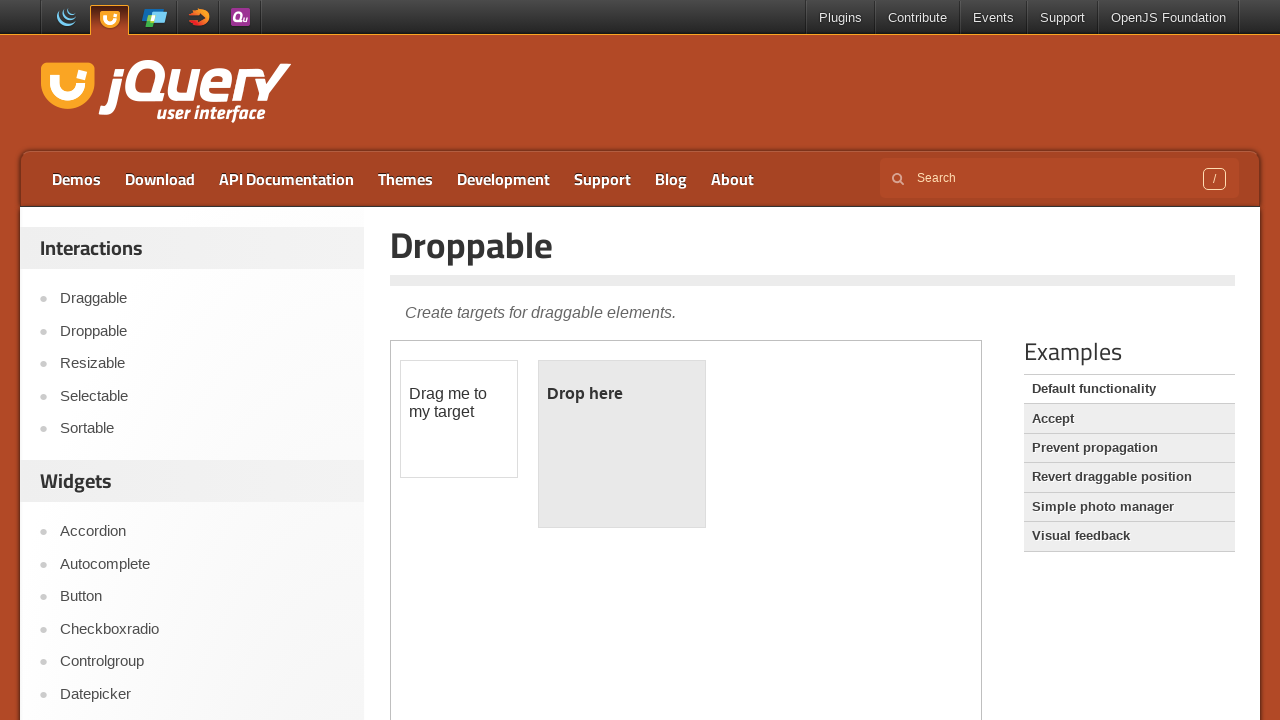

Navigated to jQuery UI droppable demo page
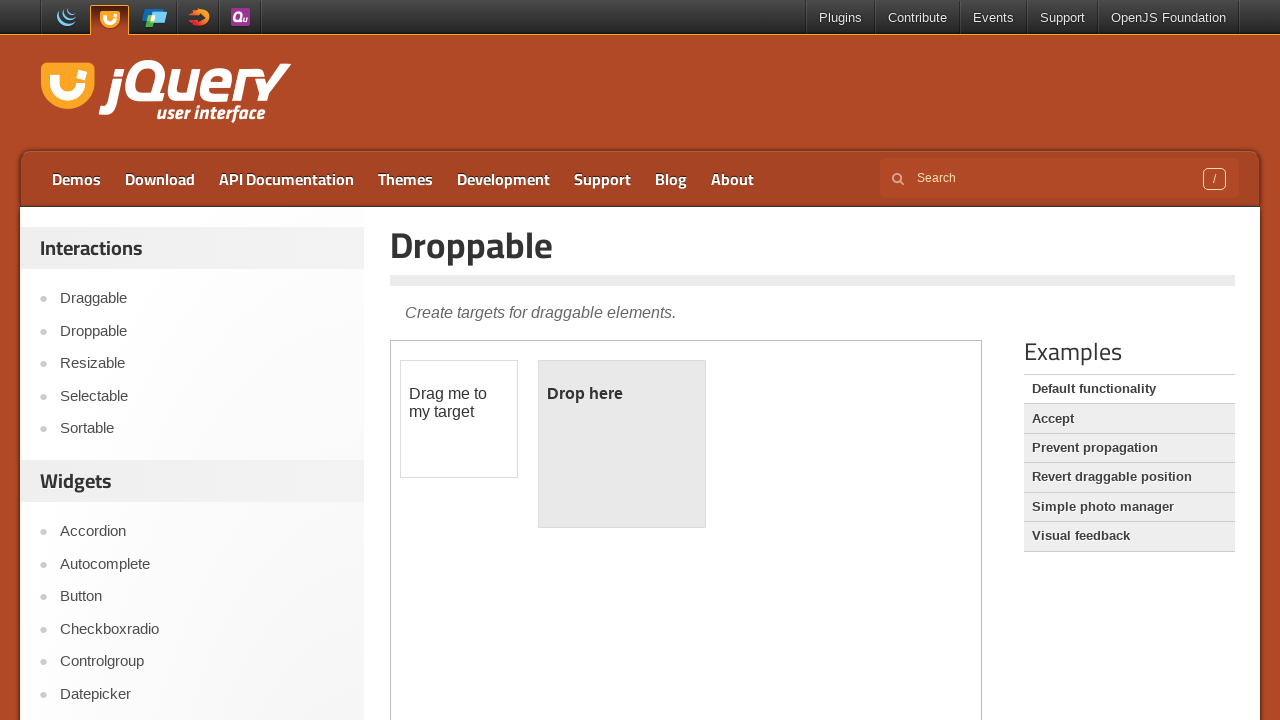

Located the demo iframe containing drag and drop elements
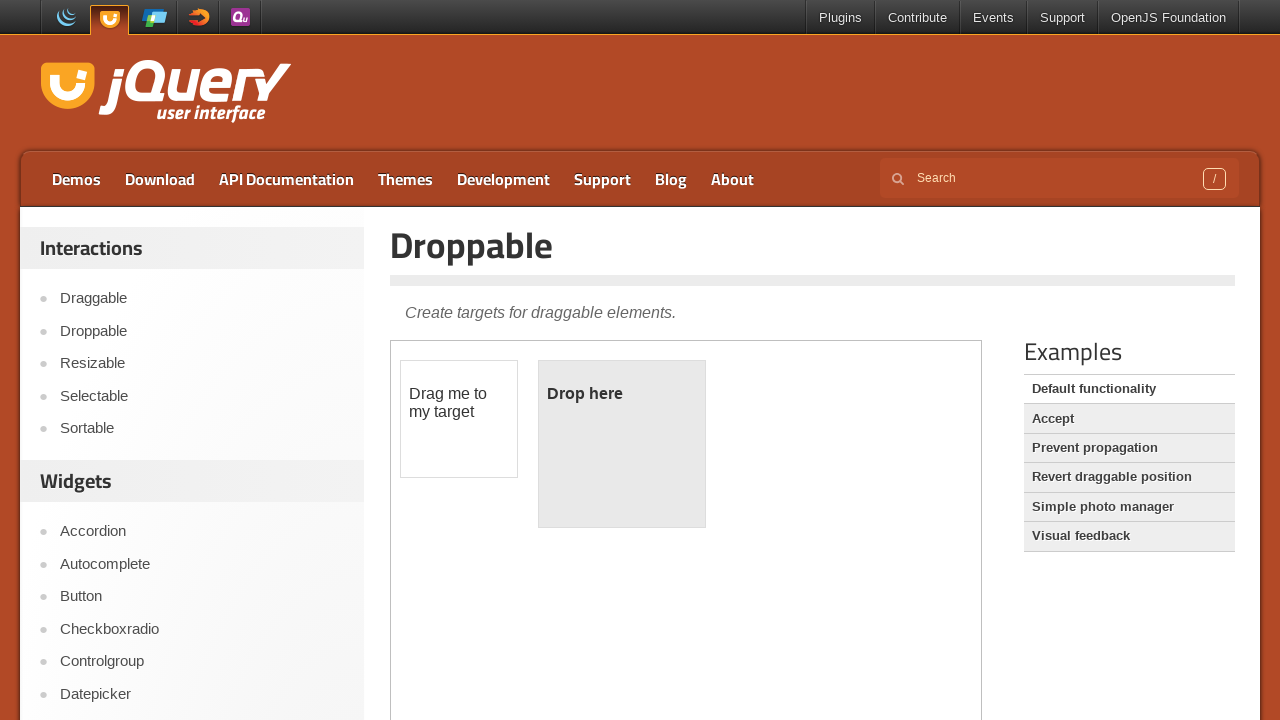

Located the draggable element with id 'draggable'
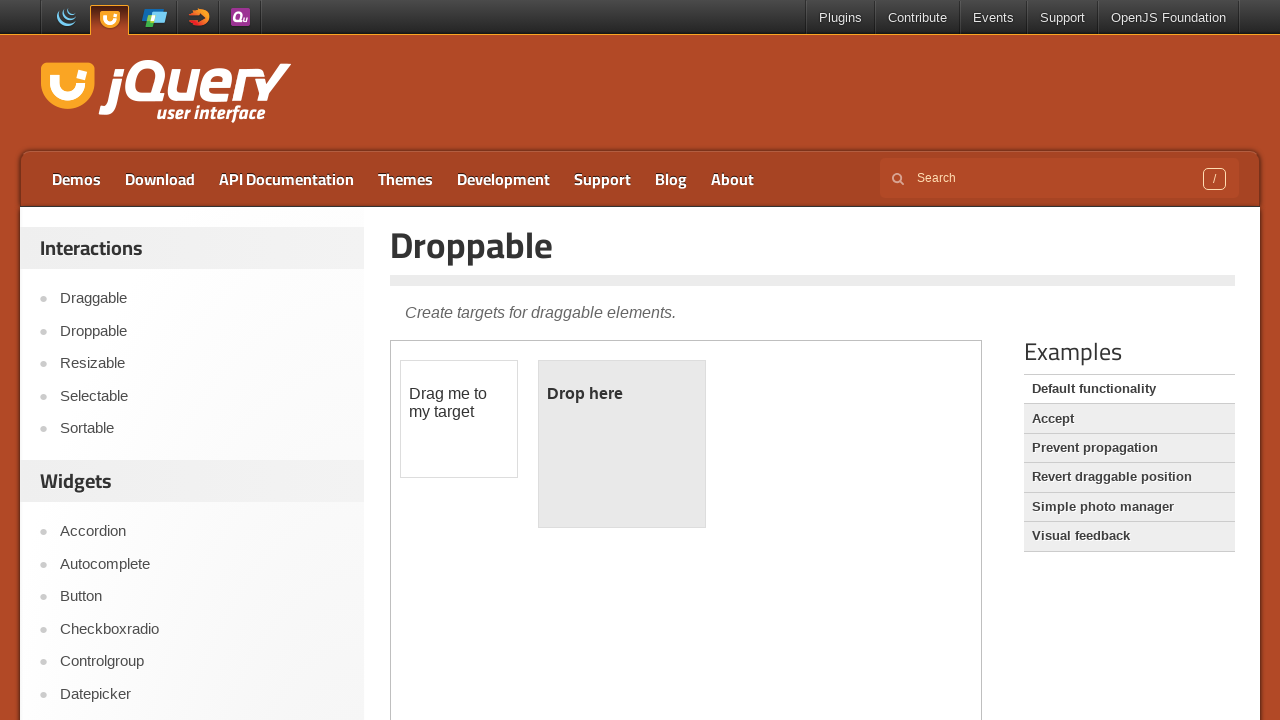

Located the droppable target element with id 'droppable'
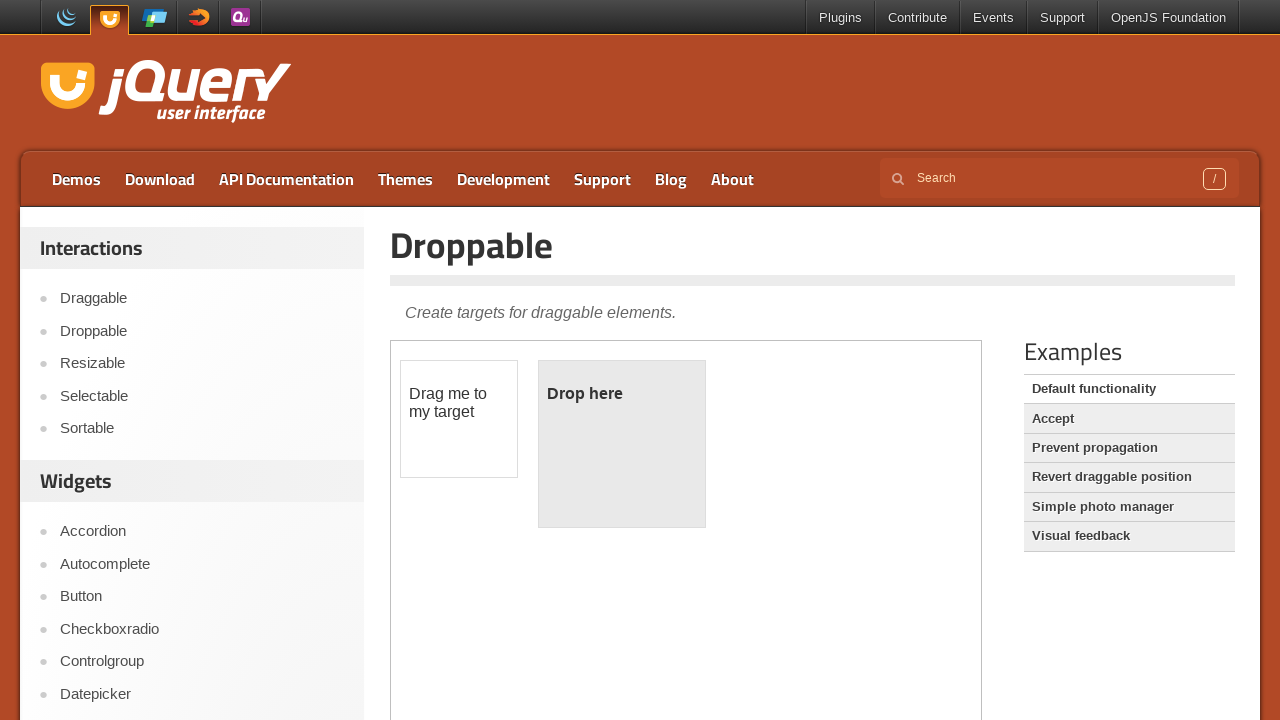

Dragged draggable element onto droppable target area at (622, 444)
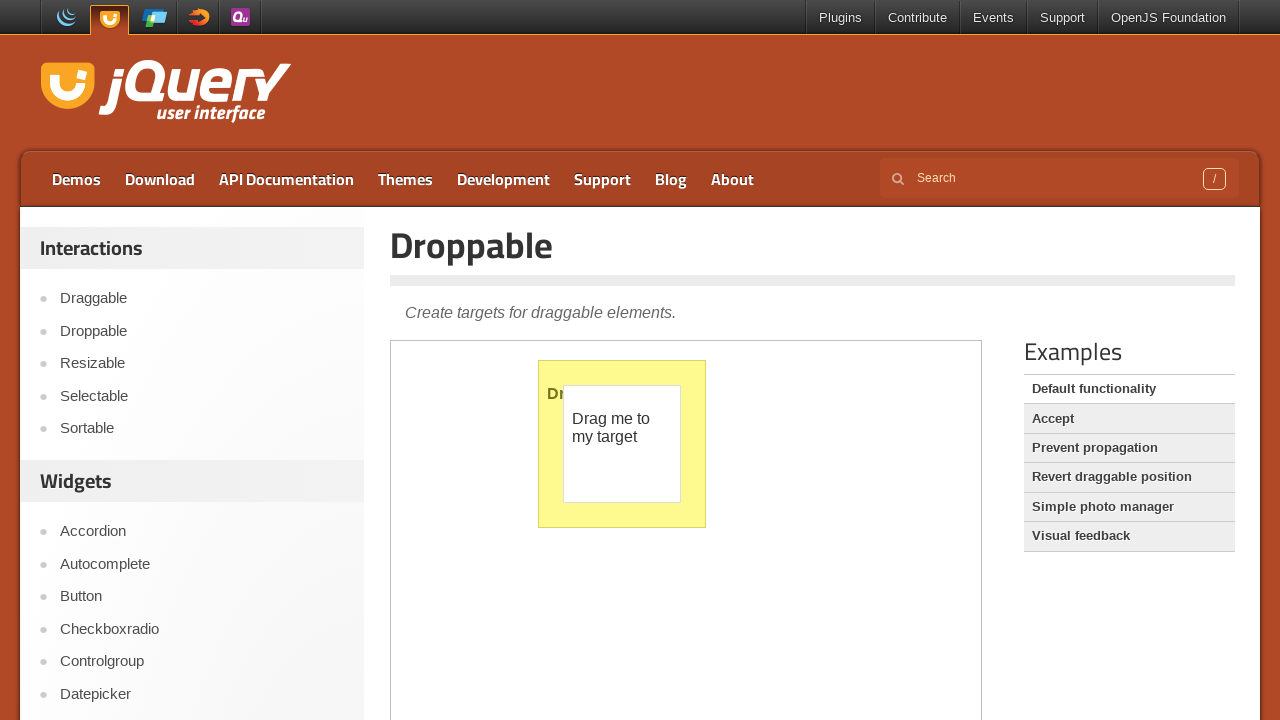

Waited 3 seconds to observe the drag and drop result
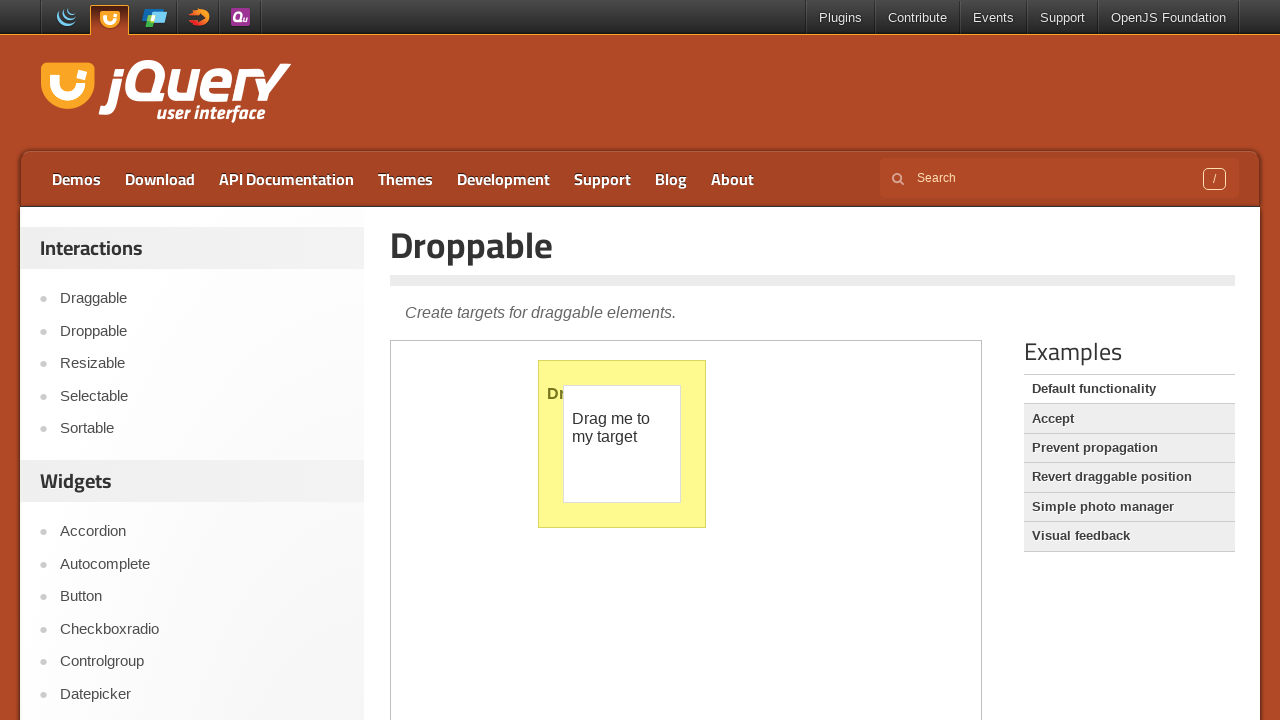

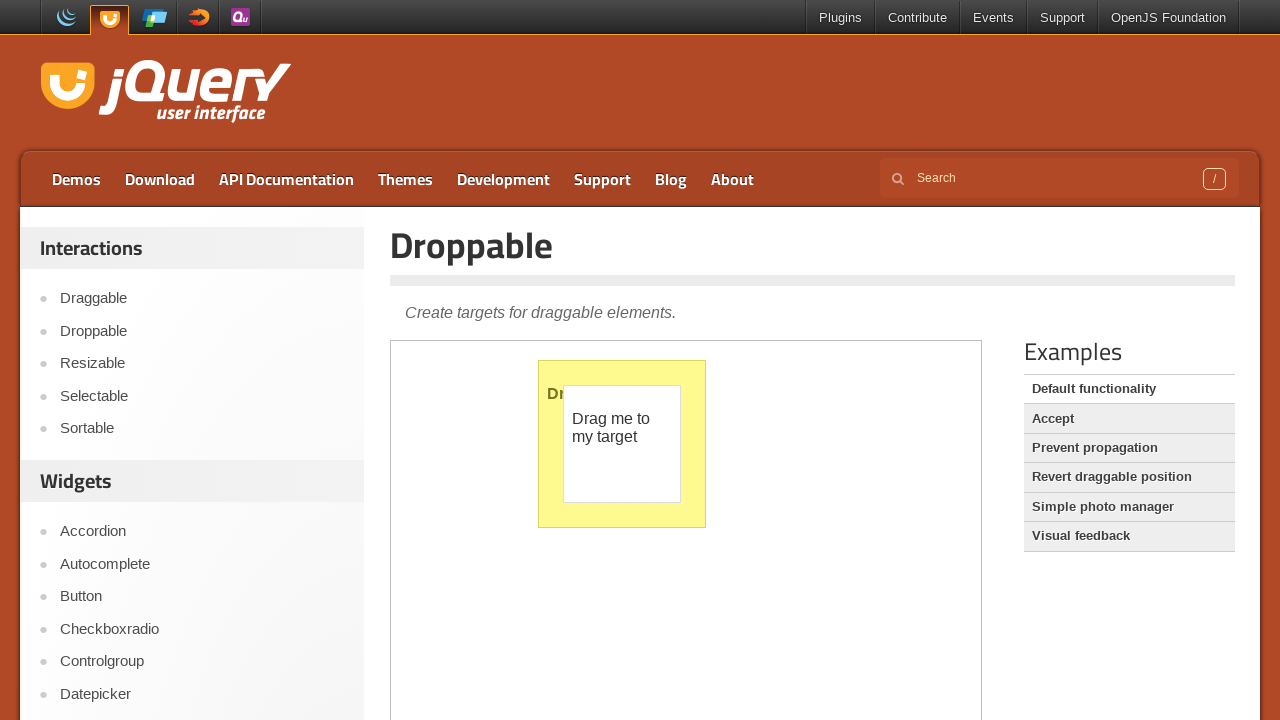